Tests that a colors dropdown/select element on a test automation practice site contains the option "Blue" by checking its text content.

Starting URL: https://testautomationpractice.blogspot.com/

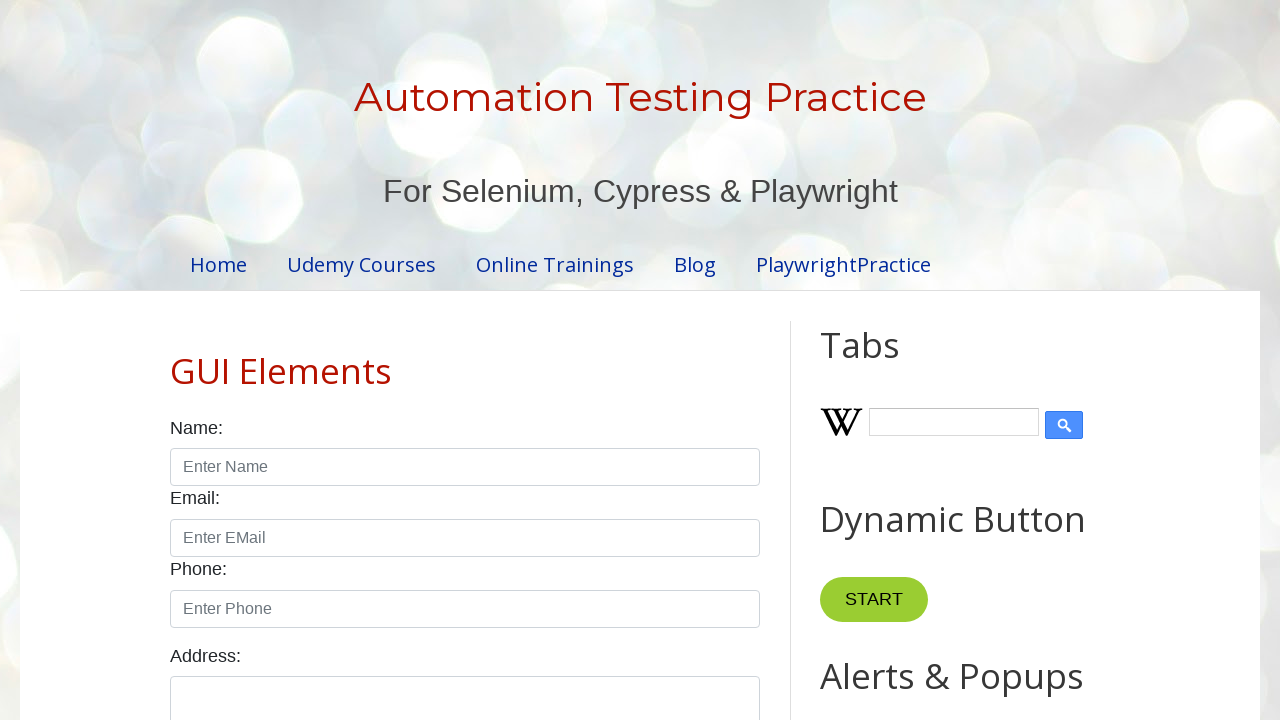

Navigated to test automation practice site
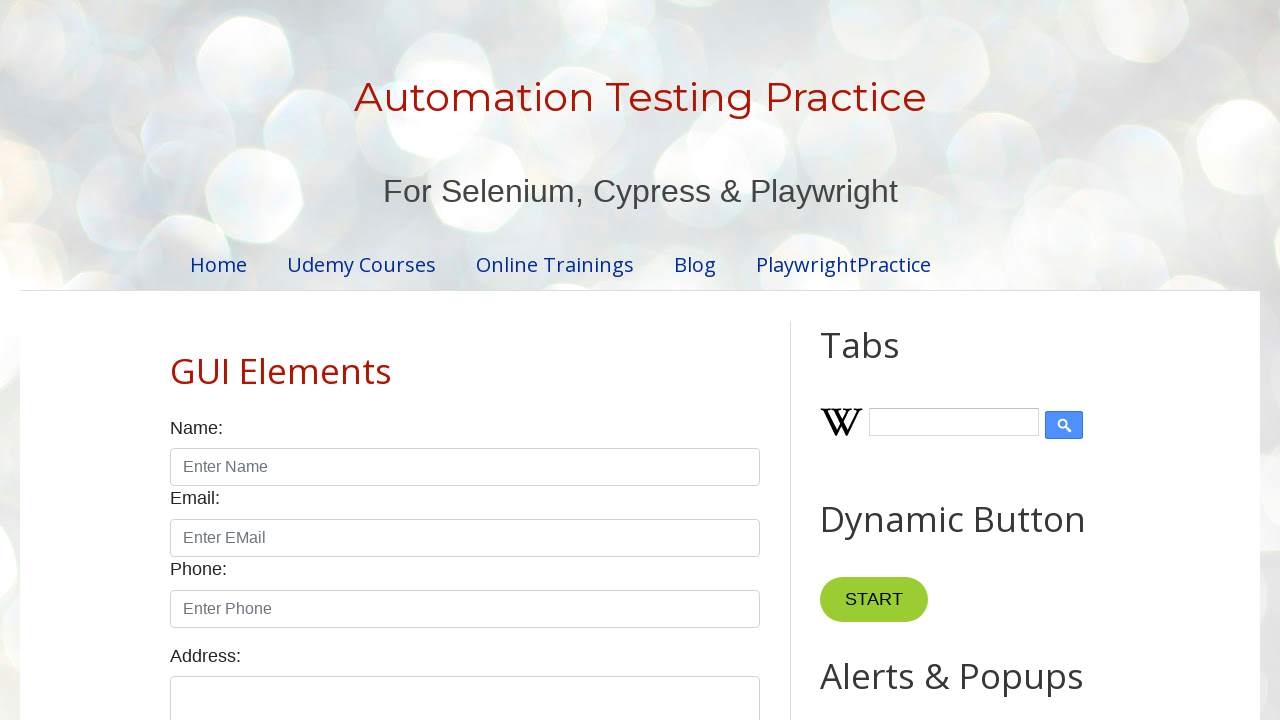

Retrieved text content from colors dropdown element
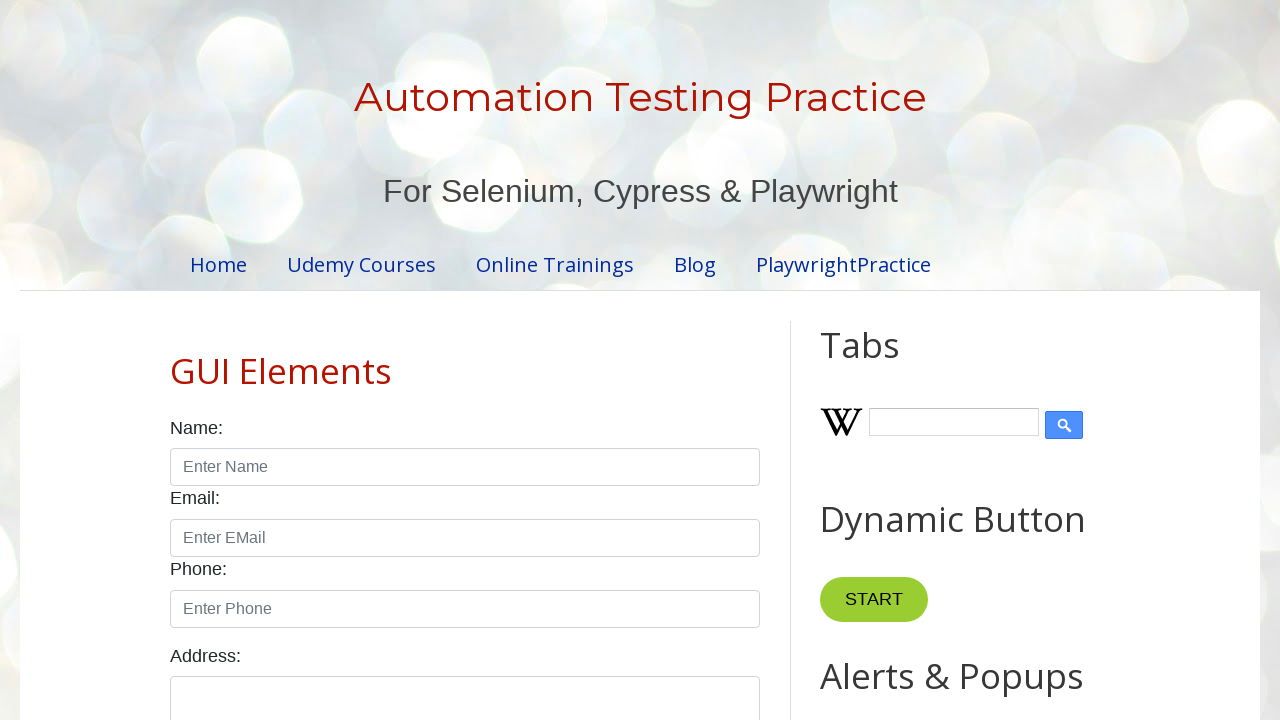

Verified that 'Blue' option exists in colors dropdown
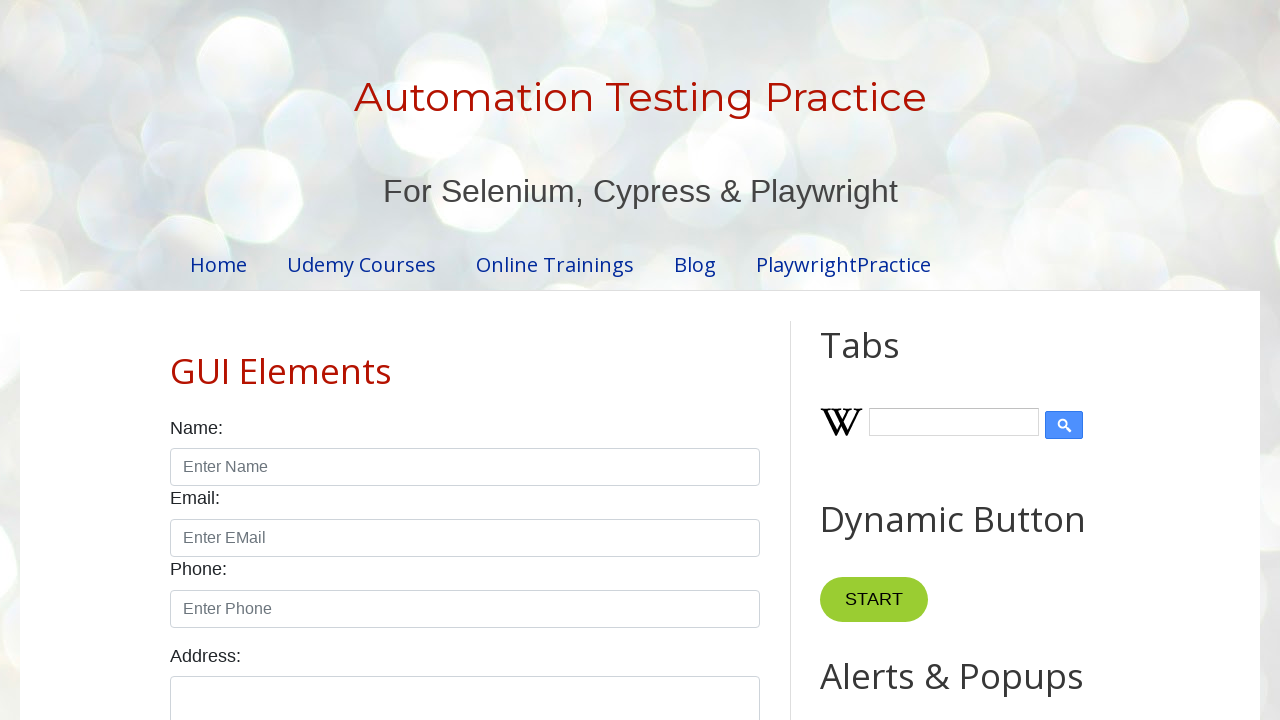

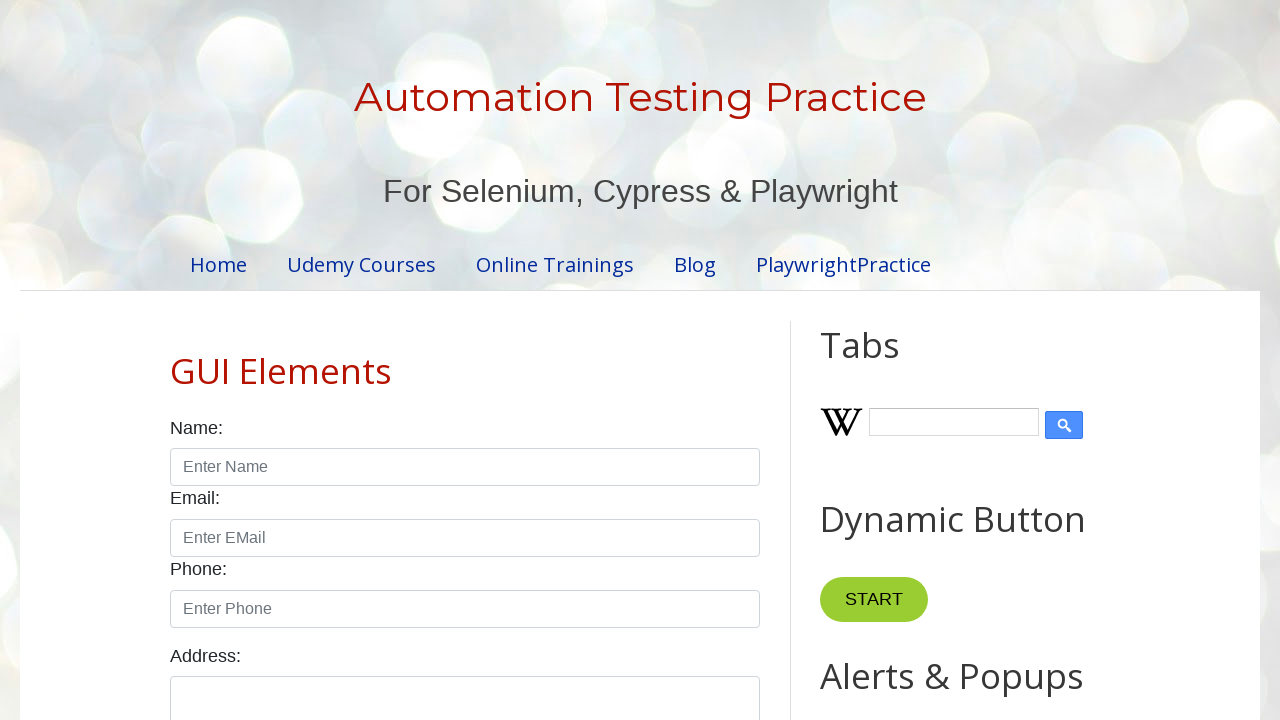